Verifies that the BlazeDemo homepage loads correctly by checking that the page title equals 'BlazeDemo'

Starting URL: http://blazedemo.com/

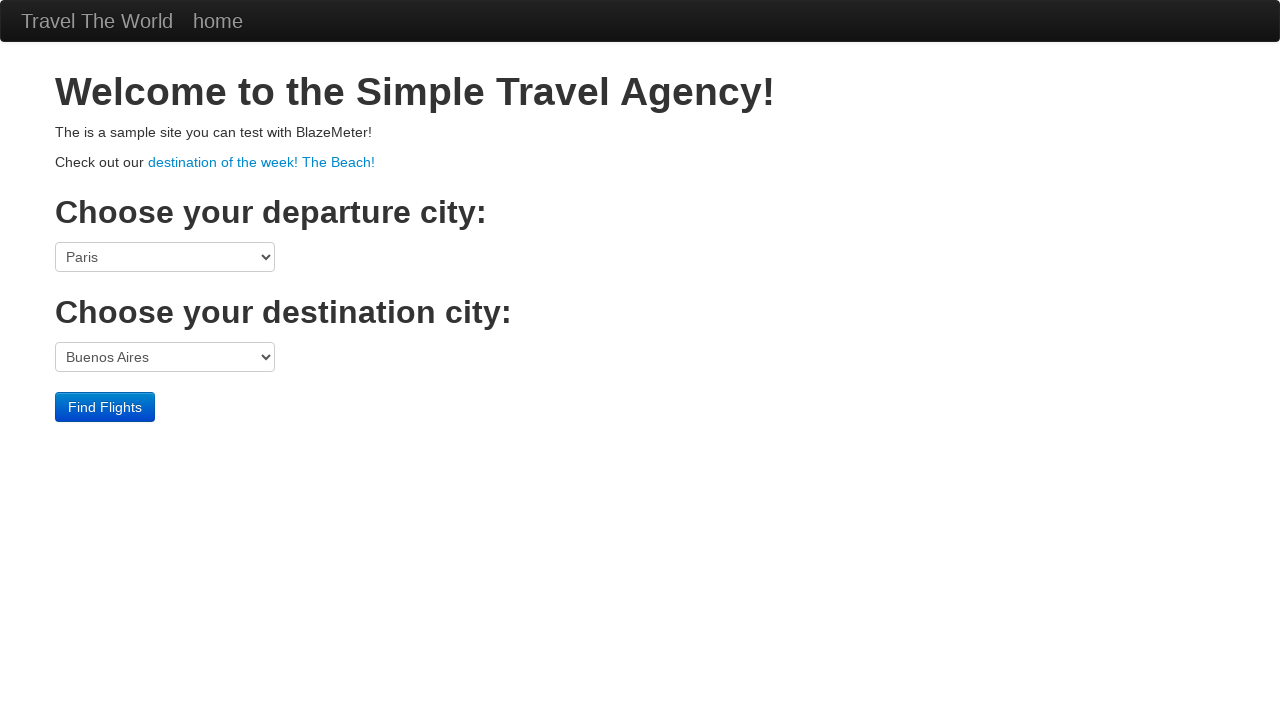

Navigated to BlazeDemo homepage
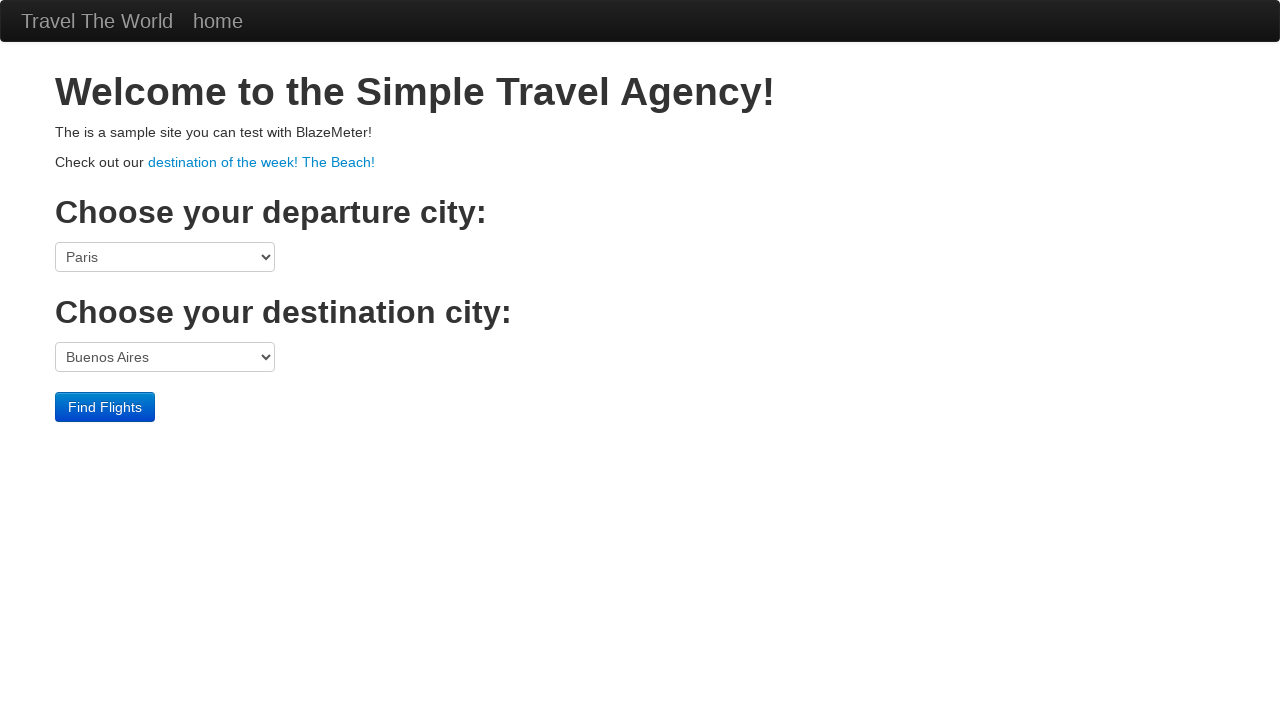

Verified page title equals 'BlazeDemo'
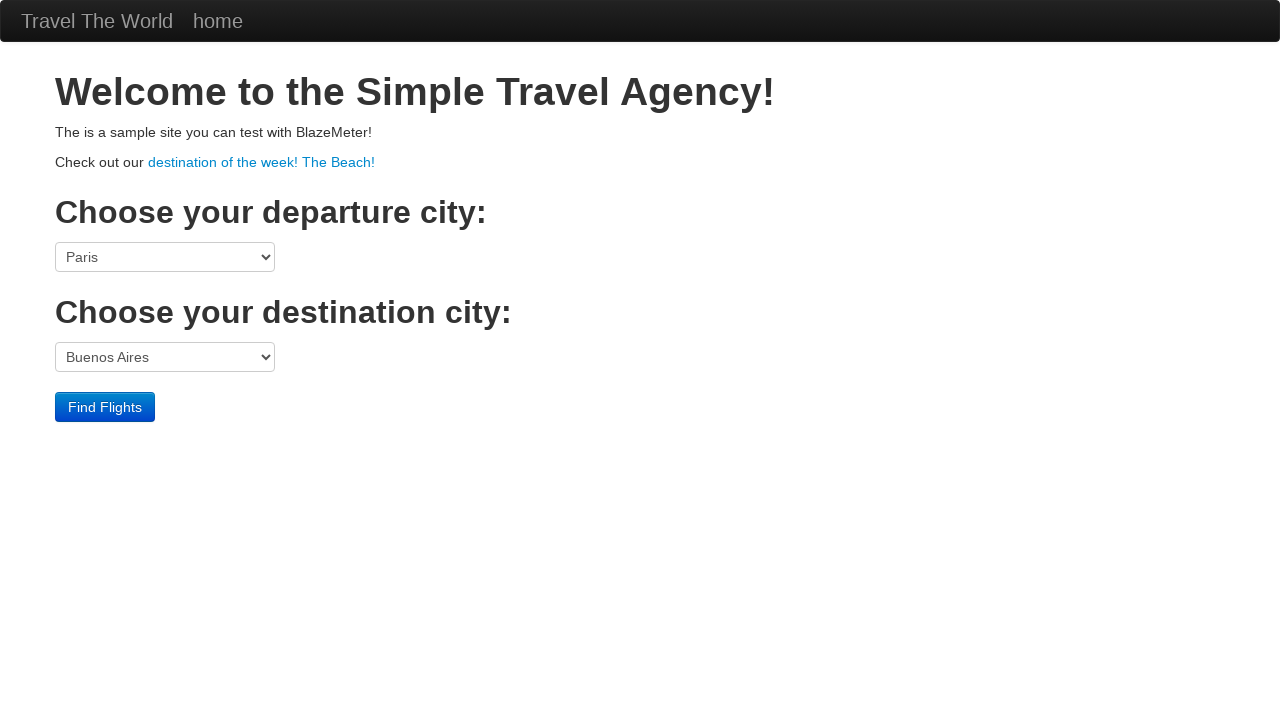

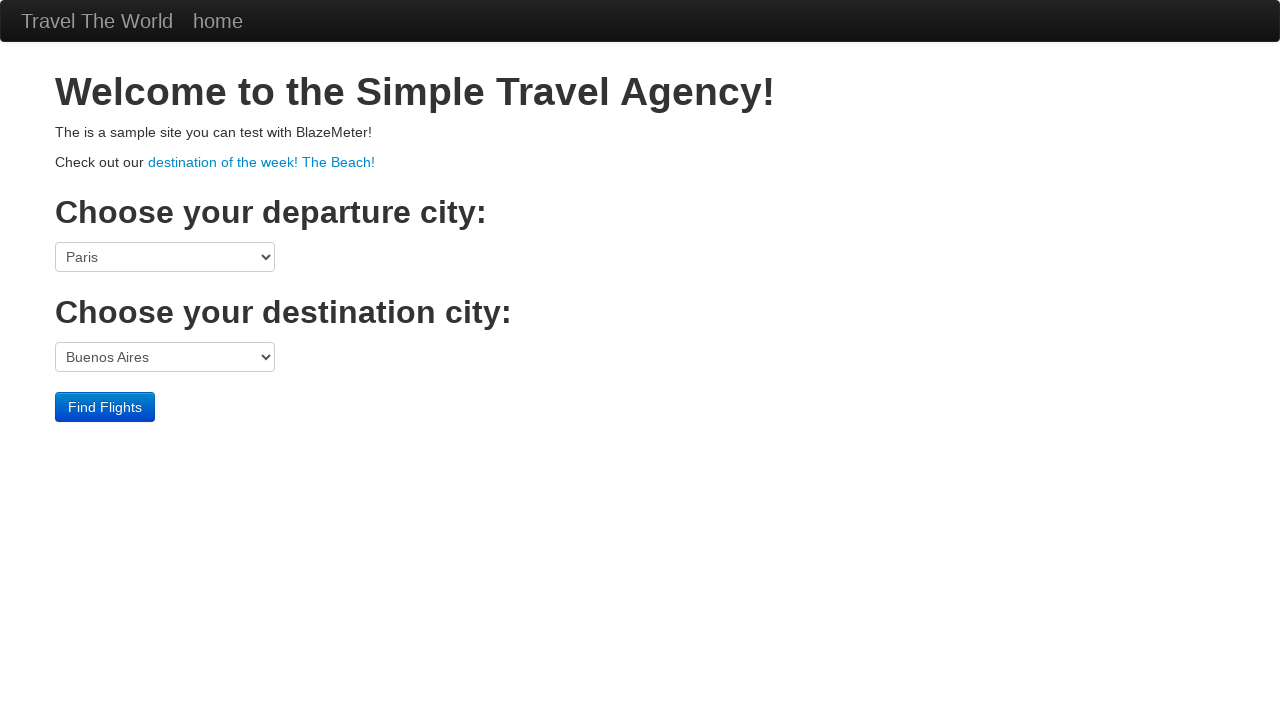